Verifies that two 'delete' buttons are added on two 'Add Element' clicks, and then verifies button can be removed

Starting URL: http://the-internet.herokuapp.com/

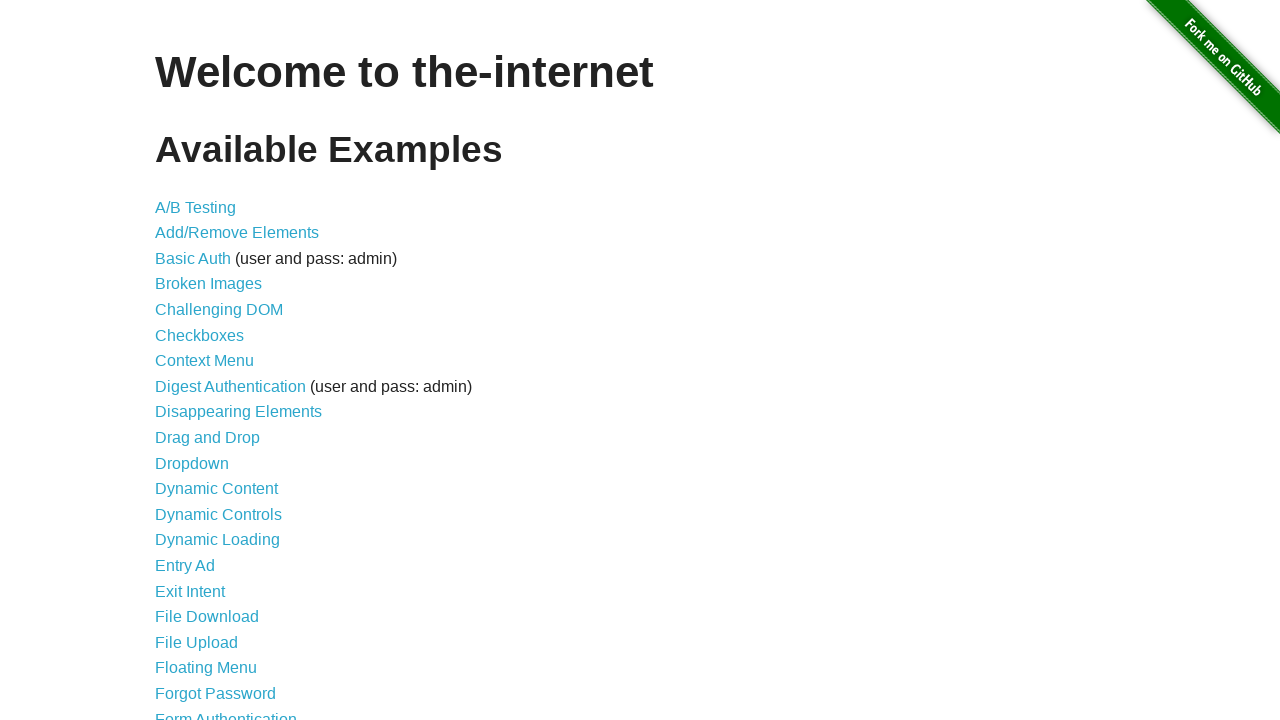

Clicked link to navigate to Add/Remove Elements page at (237, 233) on a[href='/add_remove_elements/']
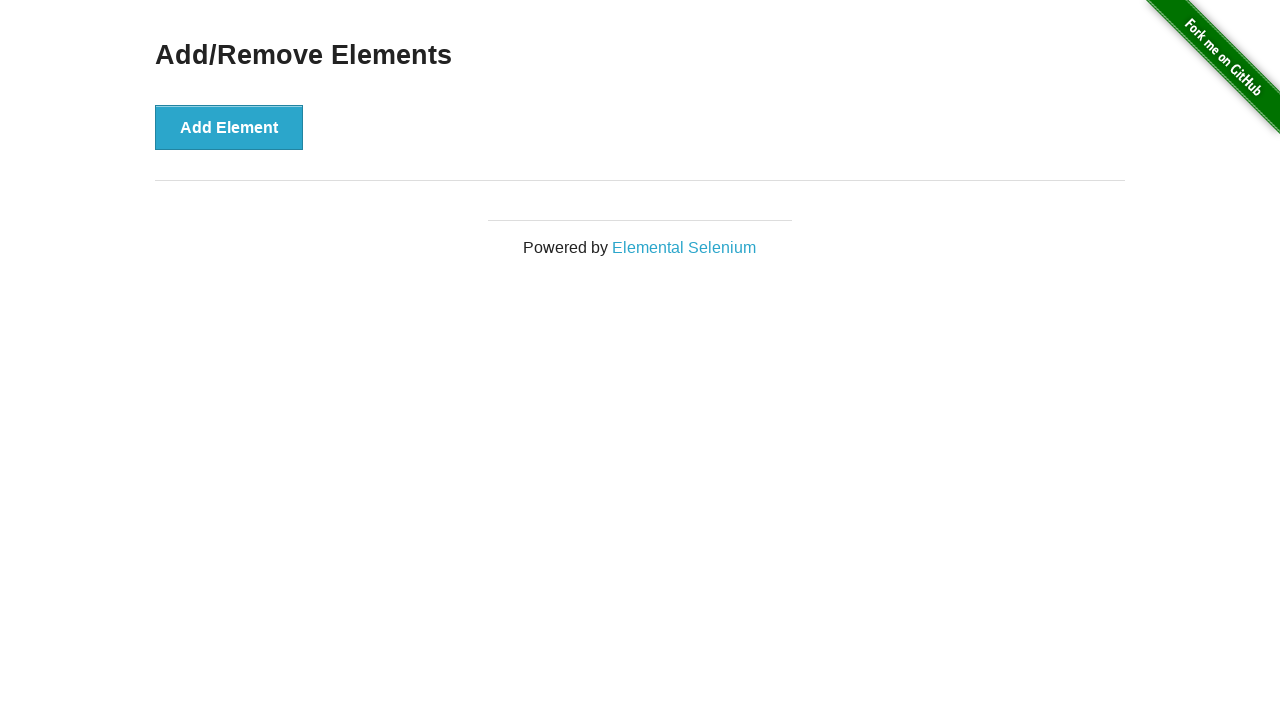

Add/Remove Elements page loaded
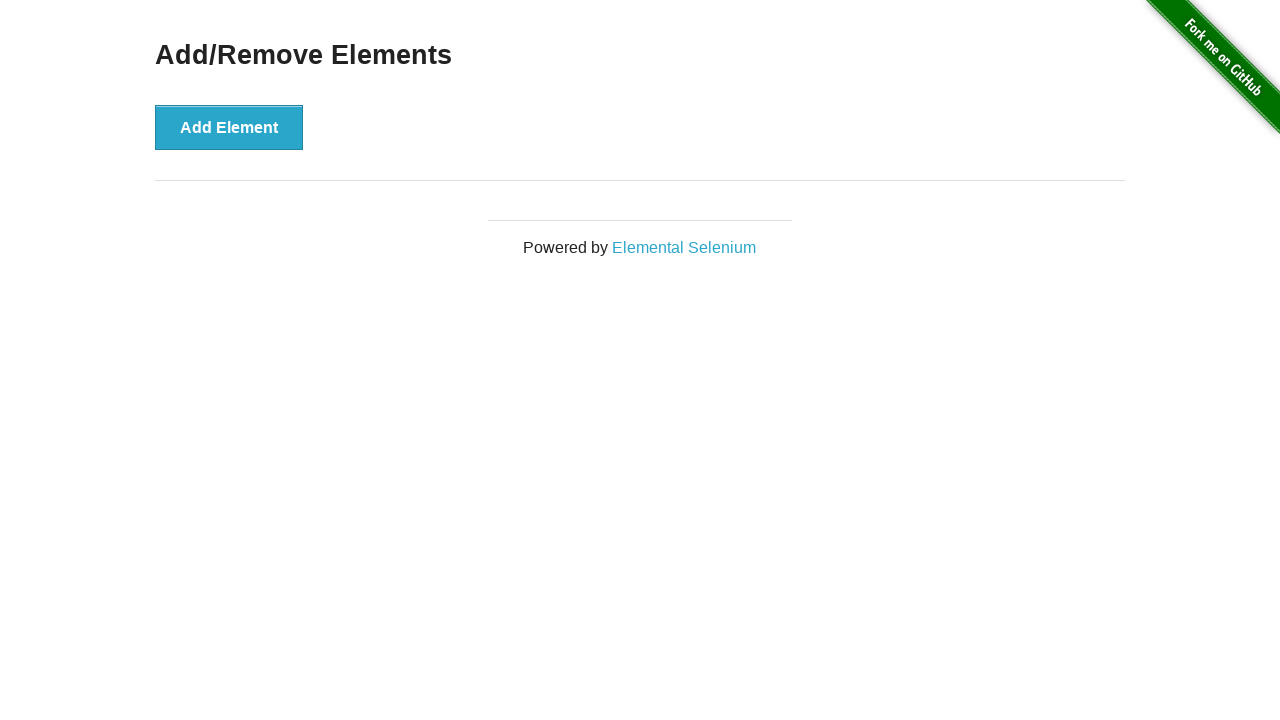

Clicked Add Element button (first click) at (229, 127) on button[onclick='addElement()']
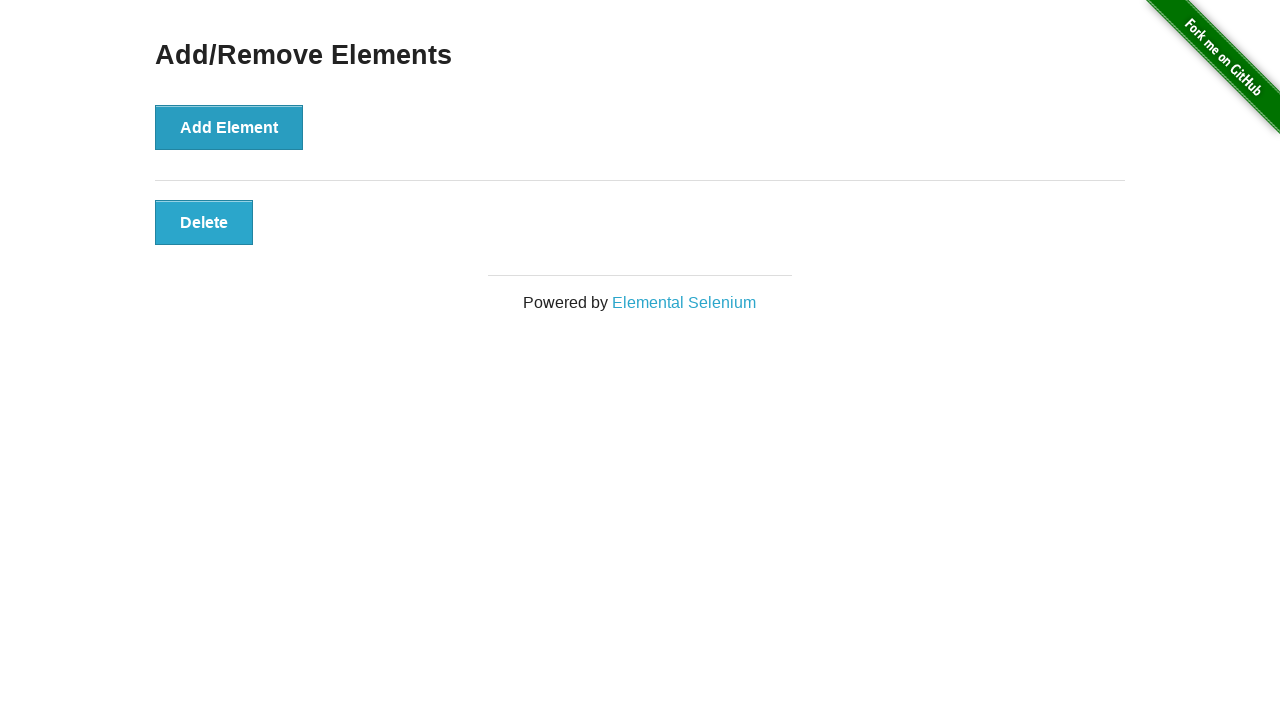

Clicked Add Element button (second click) at (229, 127) on button[onclick='addElement()']
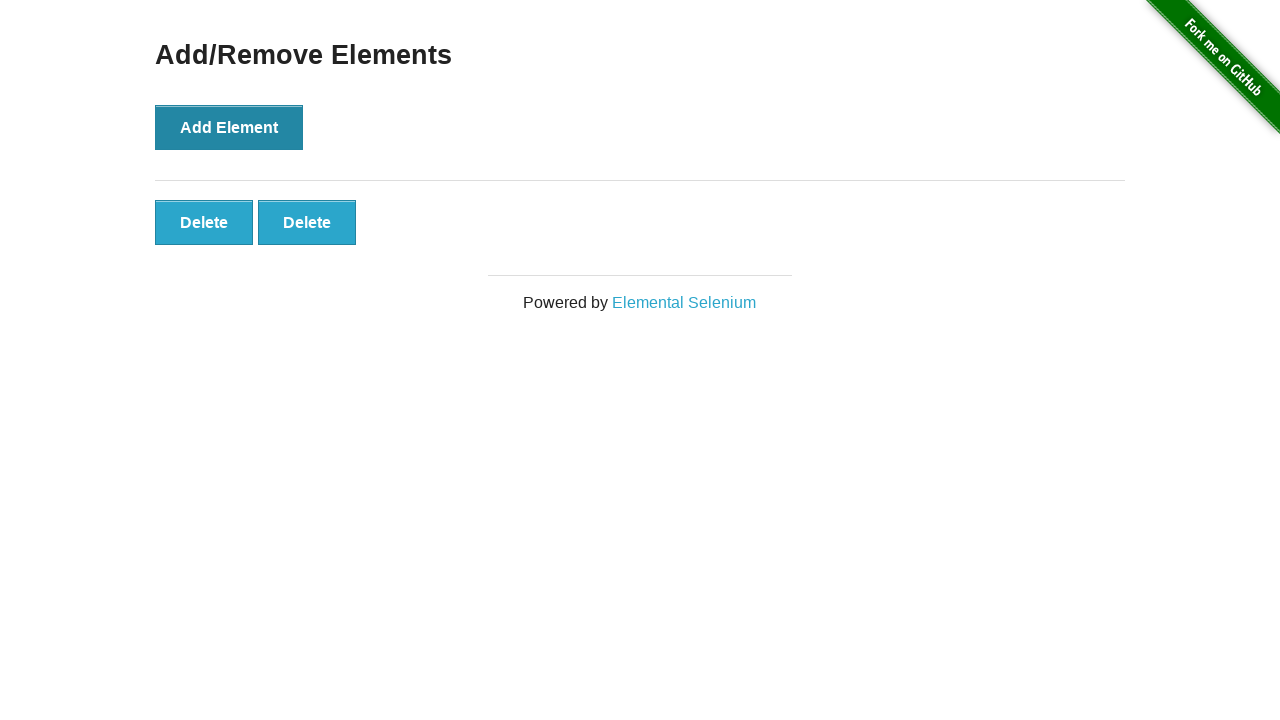

Verified two delete buttons are present after two Add Element clicks
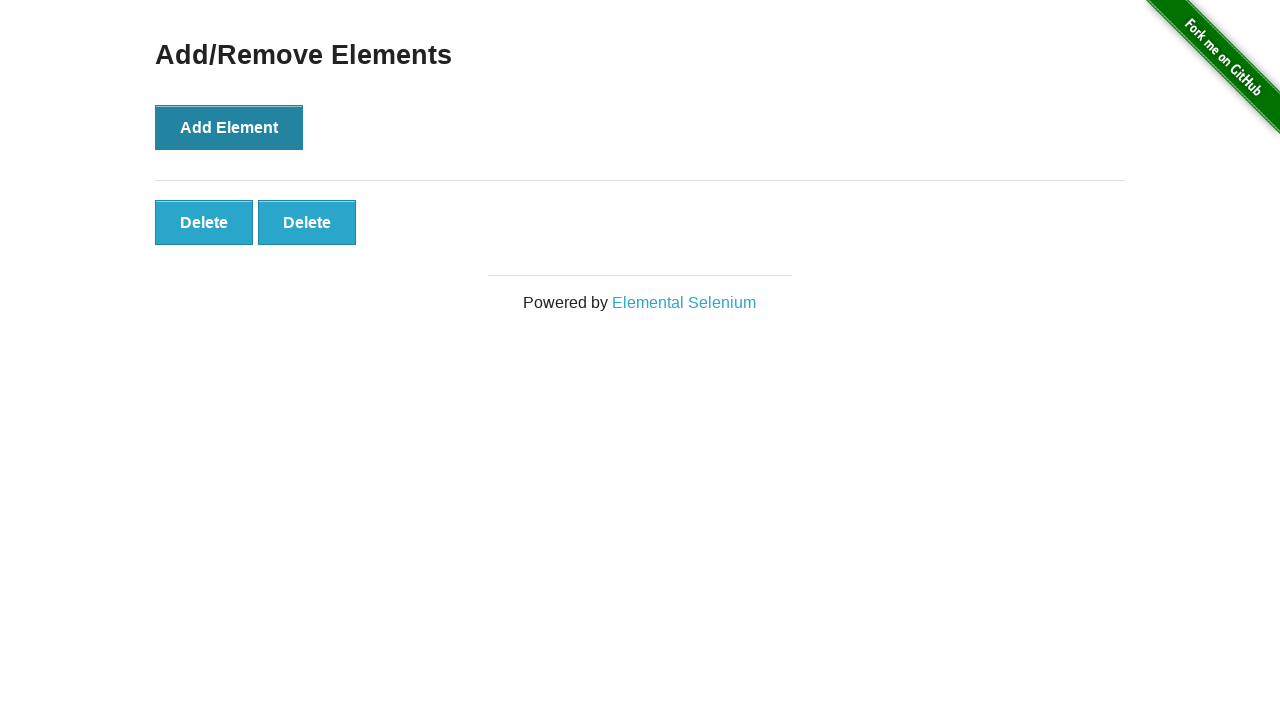

Clicked the first delete button to remove one element at (204, 222) on button.added-manually >> nth=0
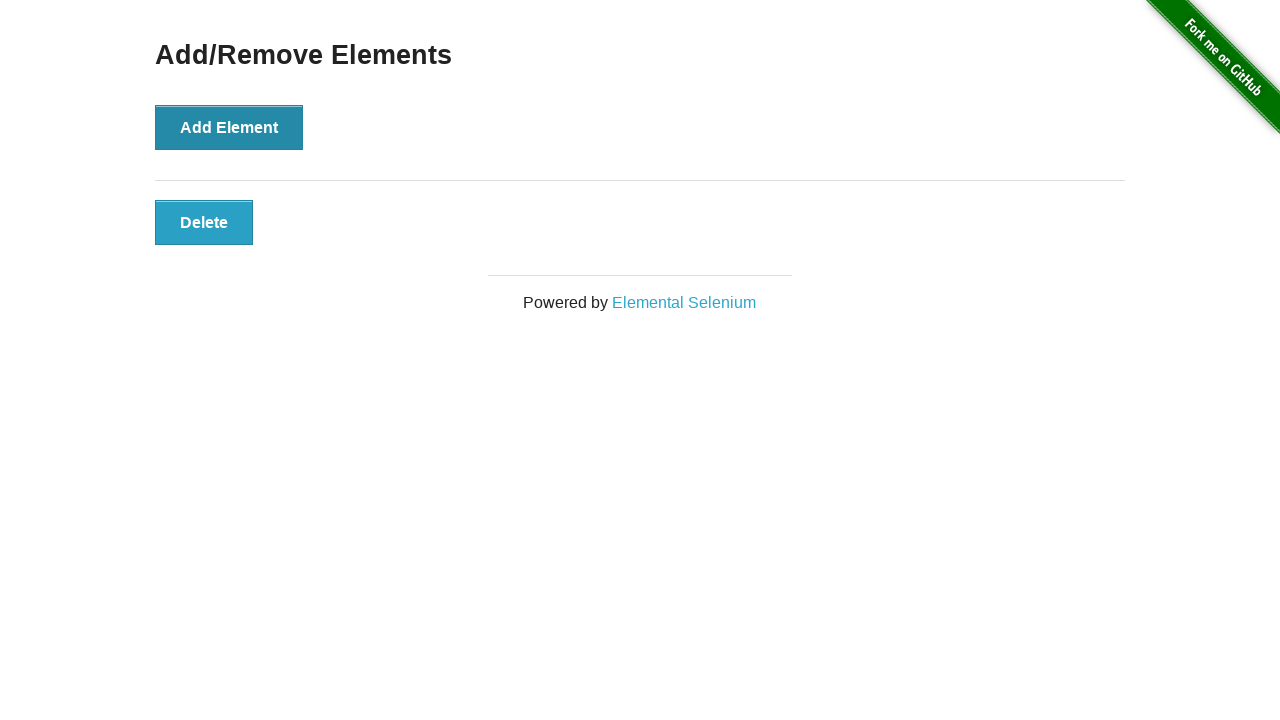

Clicked the second delete button to remove the remaining element at (204, 222) on button.added-manually >> nth=0
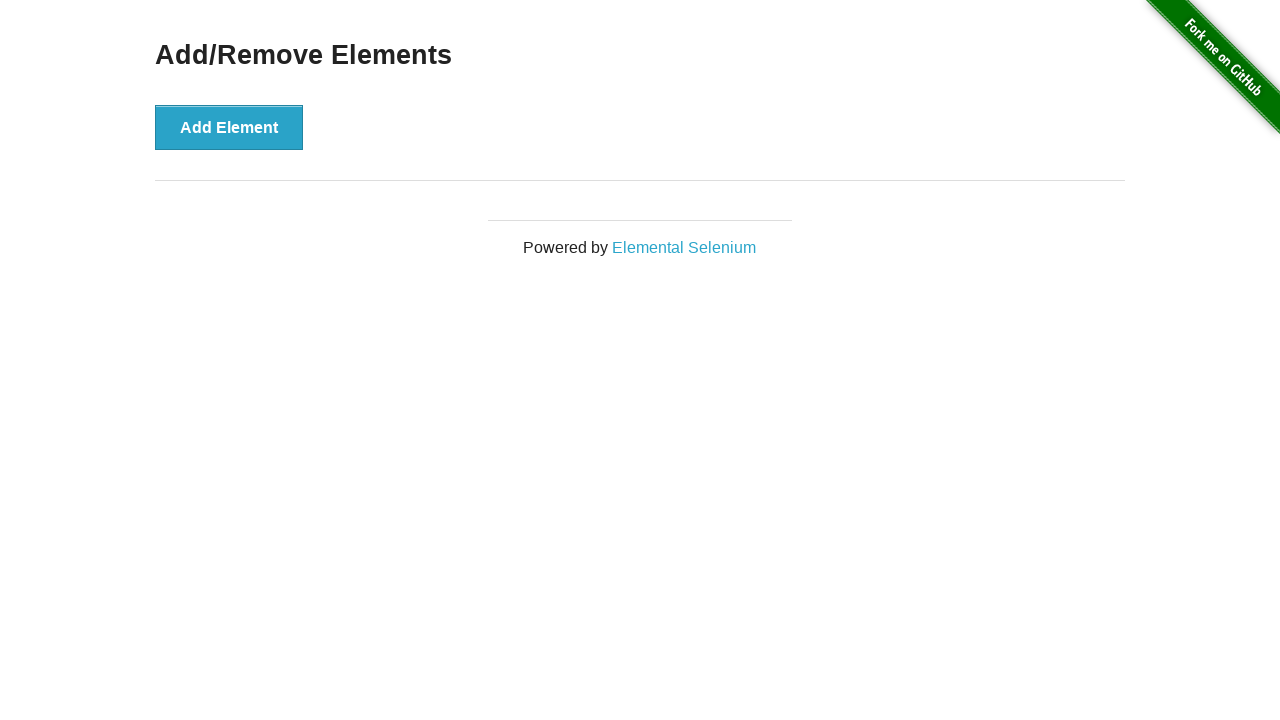

Confirmed all delete buttons have been removed
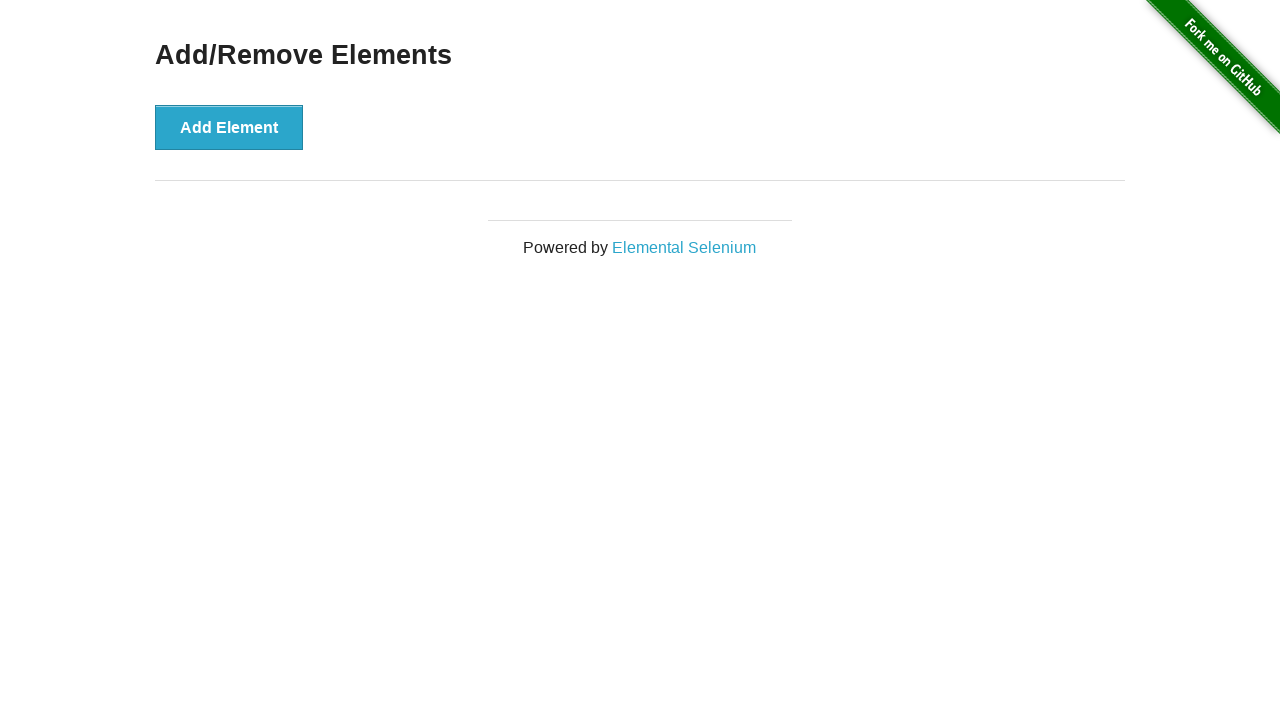

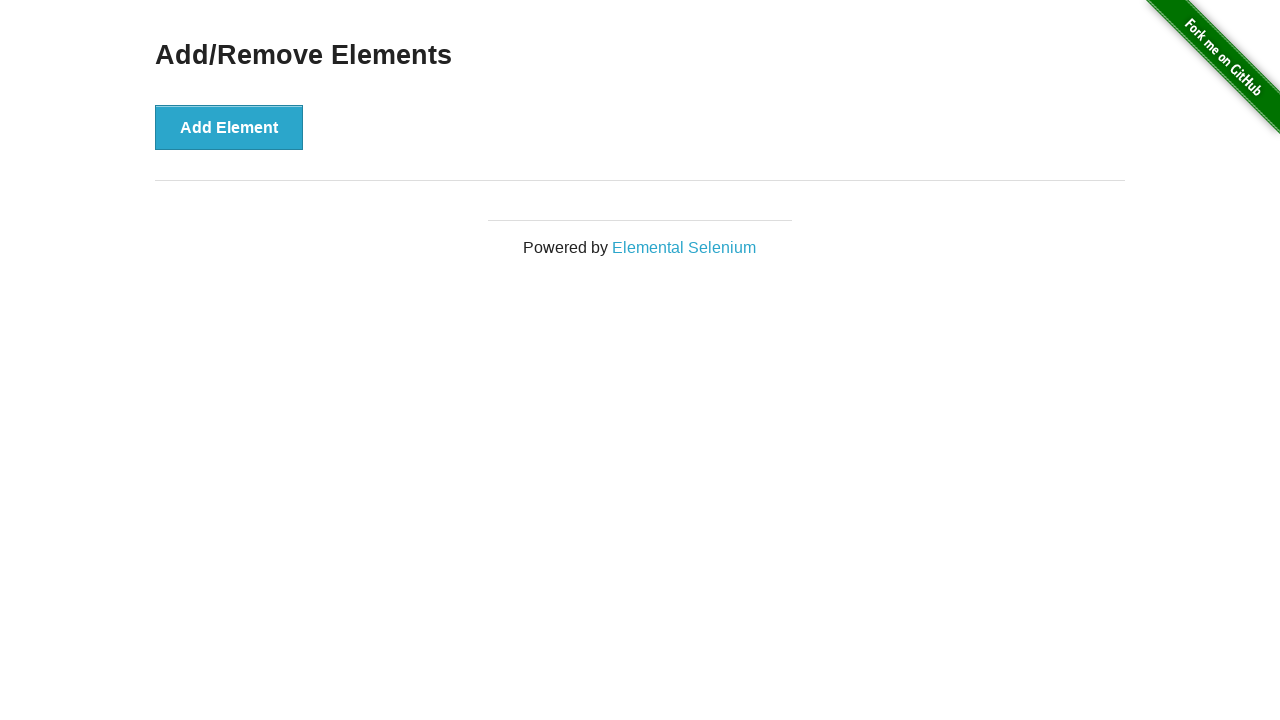